Tests filtering products by clicking on Laptops category

Starting URL: https://www.demoblaze.com

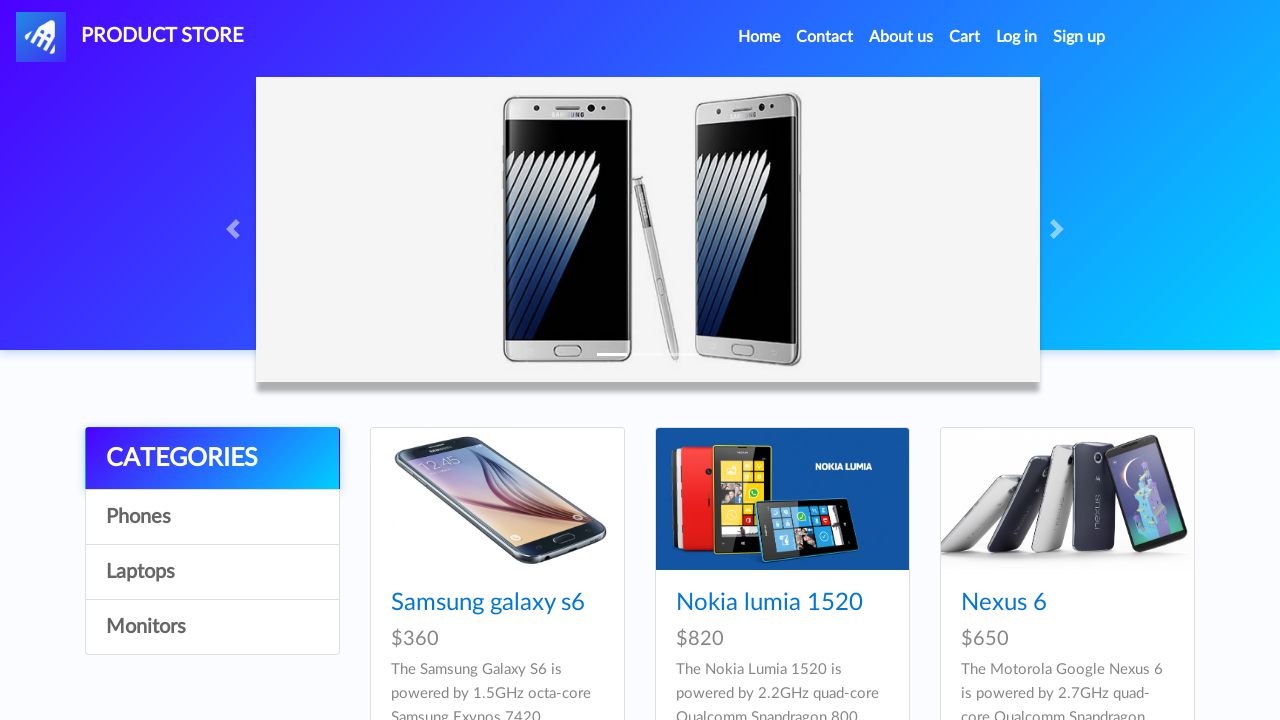

Navigated to DemoBlaze homepage
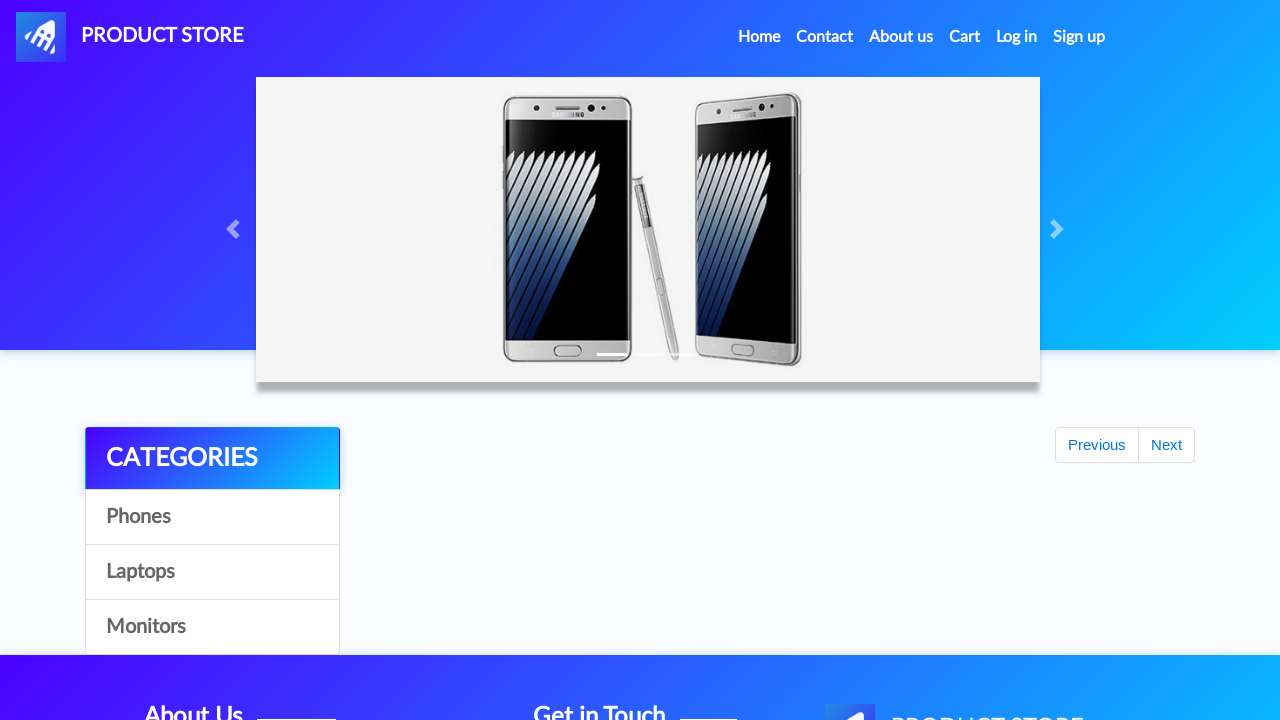

Clicked on Laptops category to filter products at (212, 572) on text=Laptops
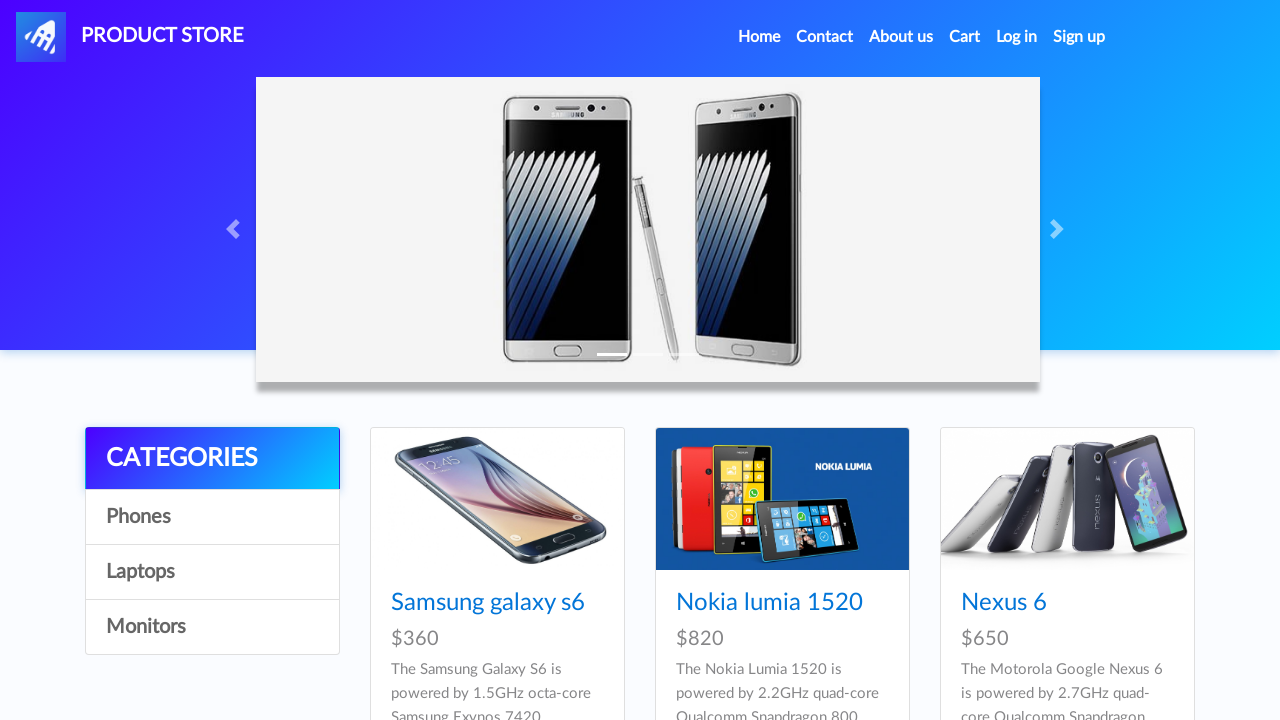

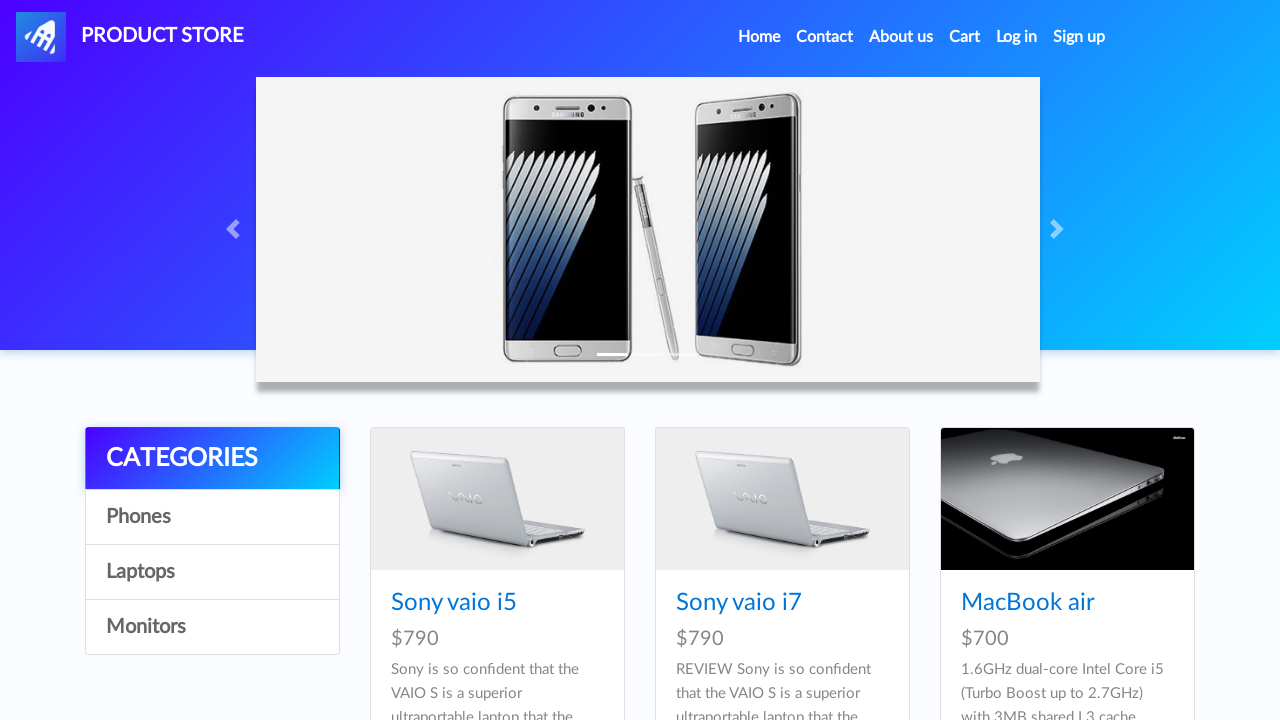